Tests multi-window handling by opening a new tab, extracting text from the new tab, switching back to the original window, and filling a form with the extracted text

Starting URL: https://rahulshettyacademy.com/angularpractice/

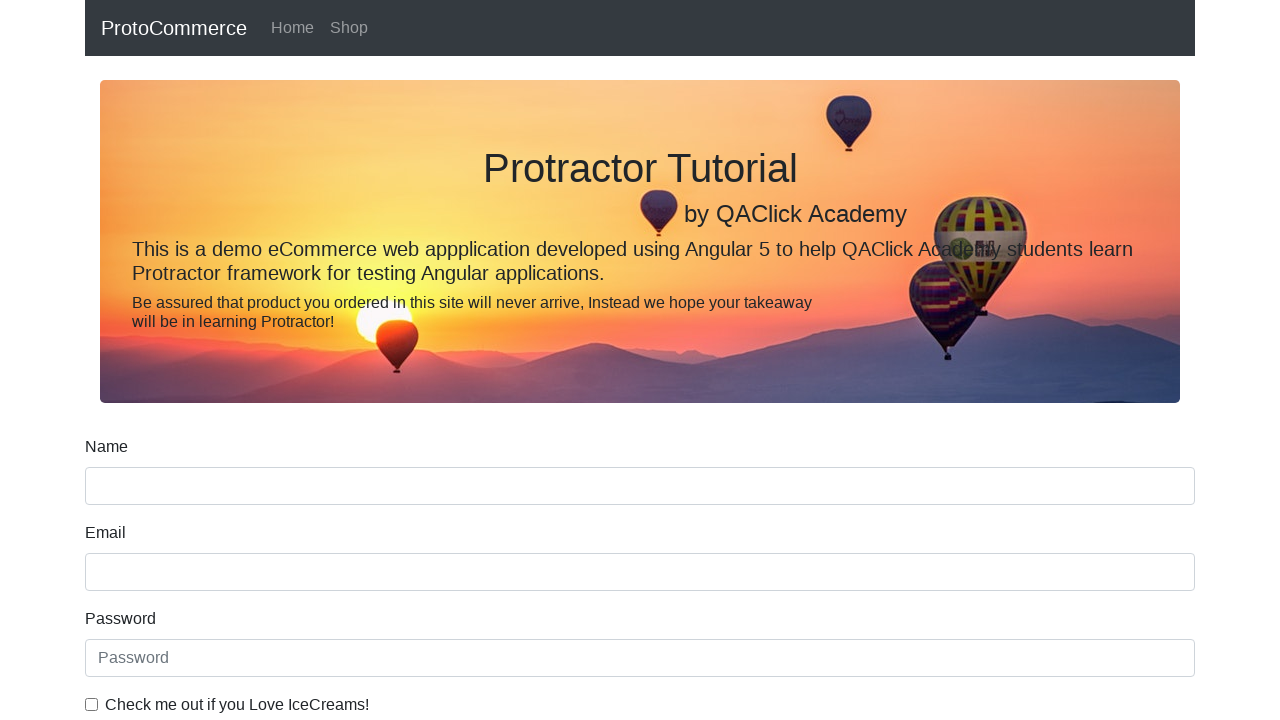

Opened a new tab/page in the browser context
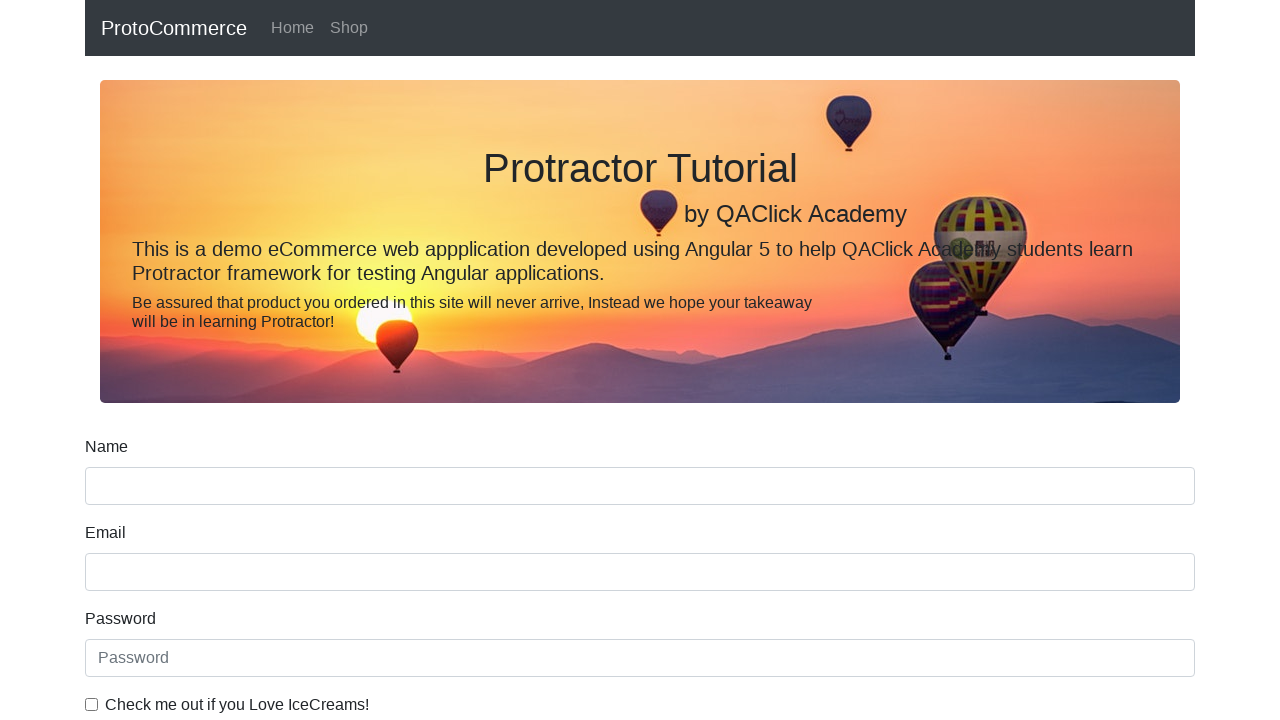

Navigated new tab to https://rahulshettyacademy.com/
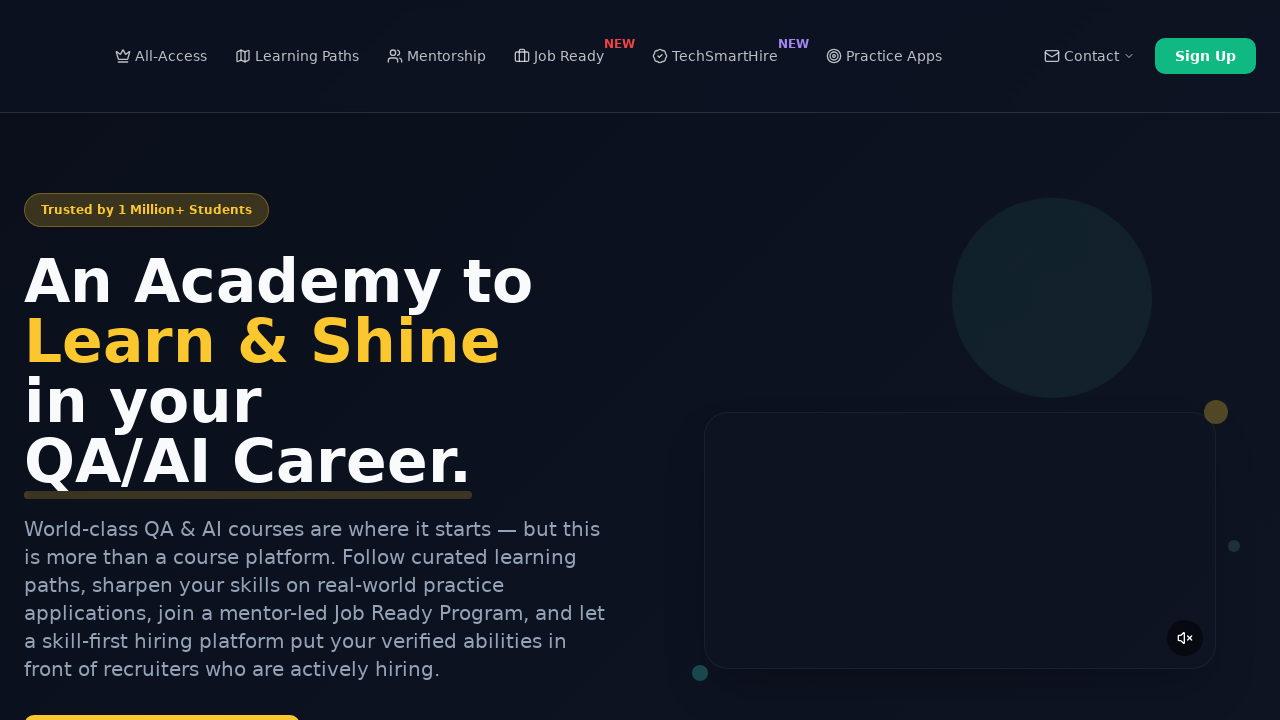

Located all course links in the new tab
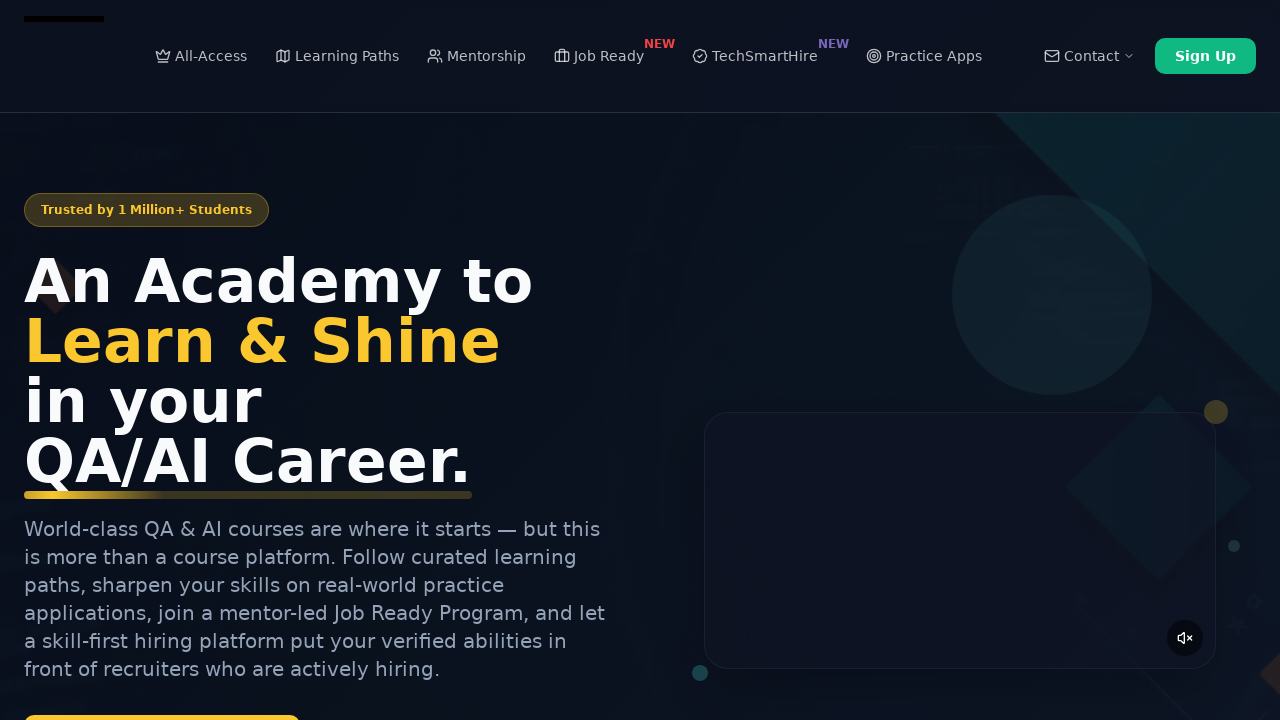

Extracted course name from second course link: 'Playwright Testing'
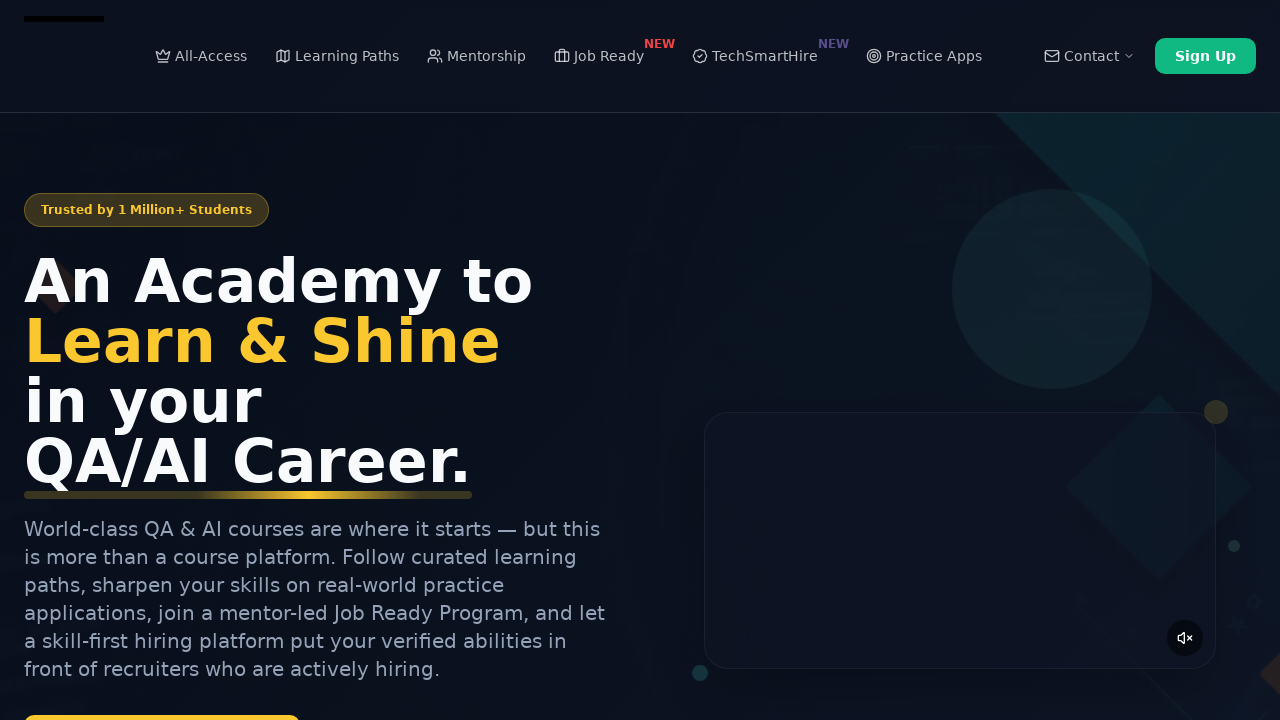

Filled form field with extracted course name: 'Playwright Testing' on .form-control
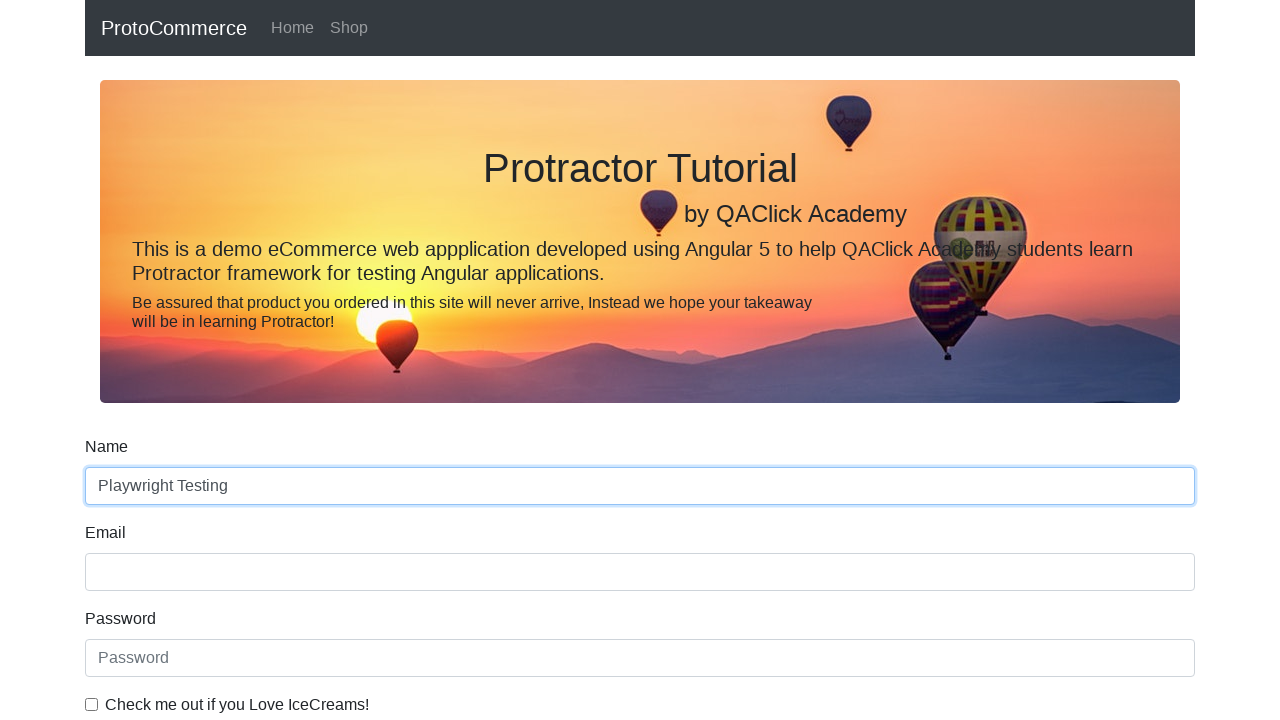

Closed the new tab/page
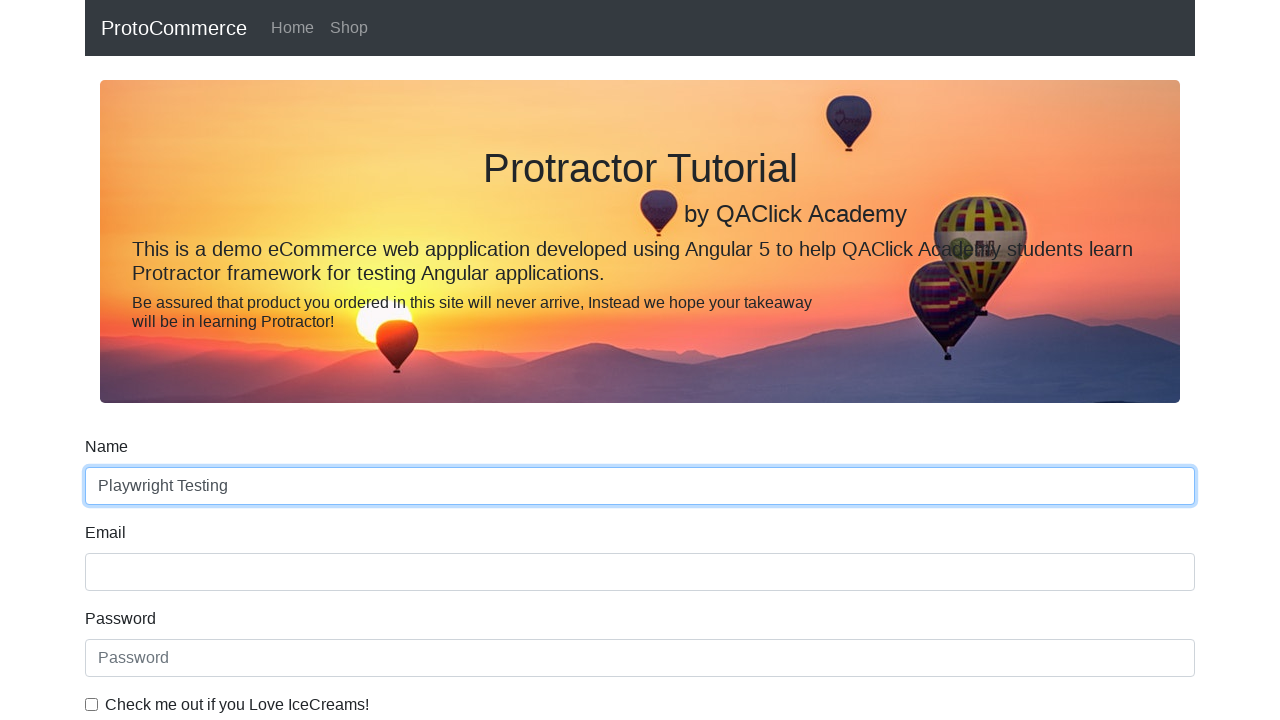

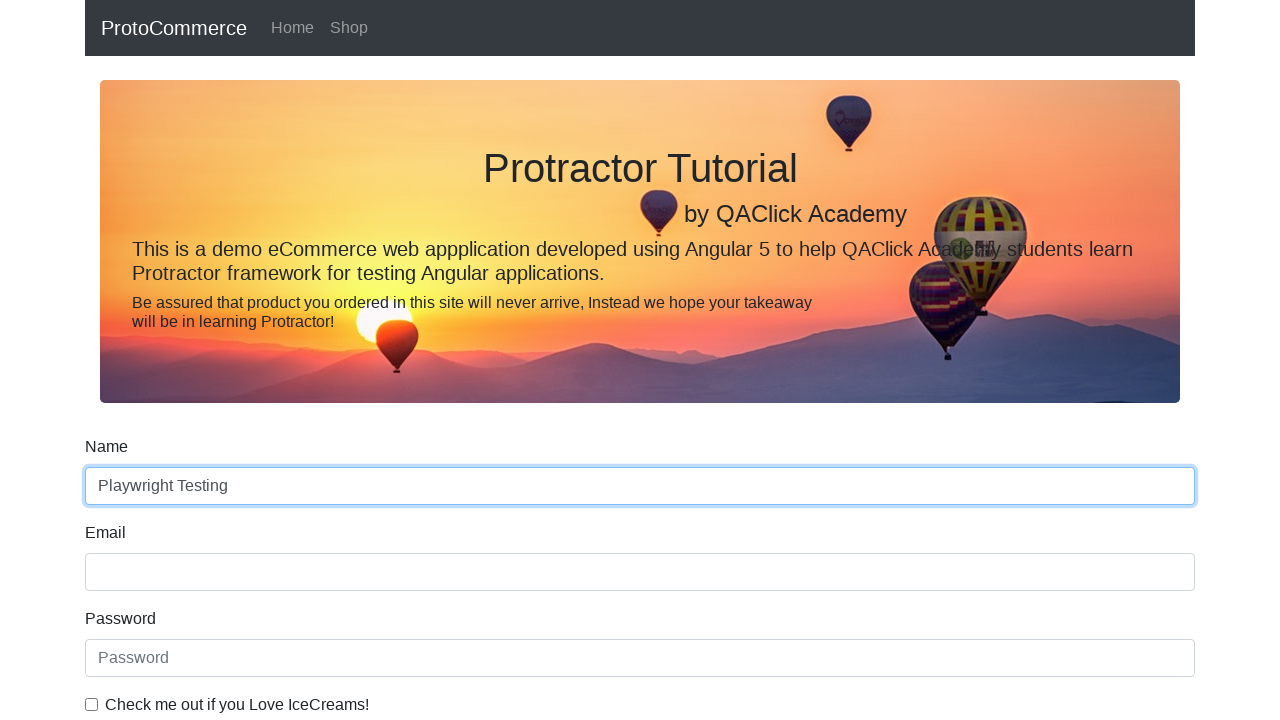